Tests various form controls on a flight booking page including checkboxes for senior citizen discount, radio buttons for trip types, and a passenger count selector

Starting URL: https://rahulshettyacademy.com/dropdownsPractise/

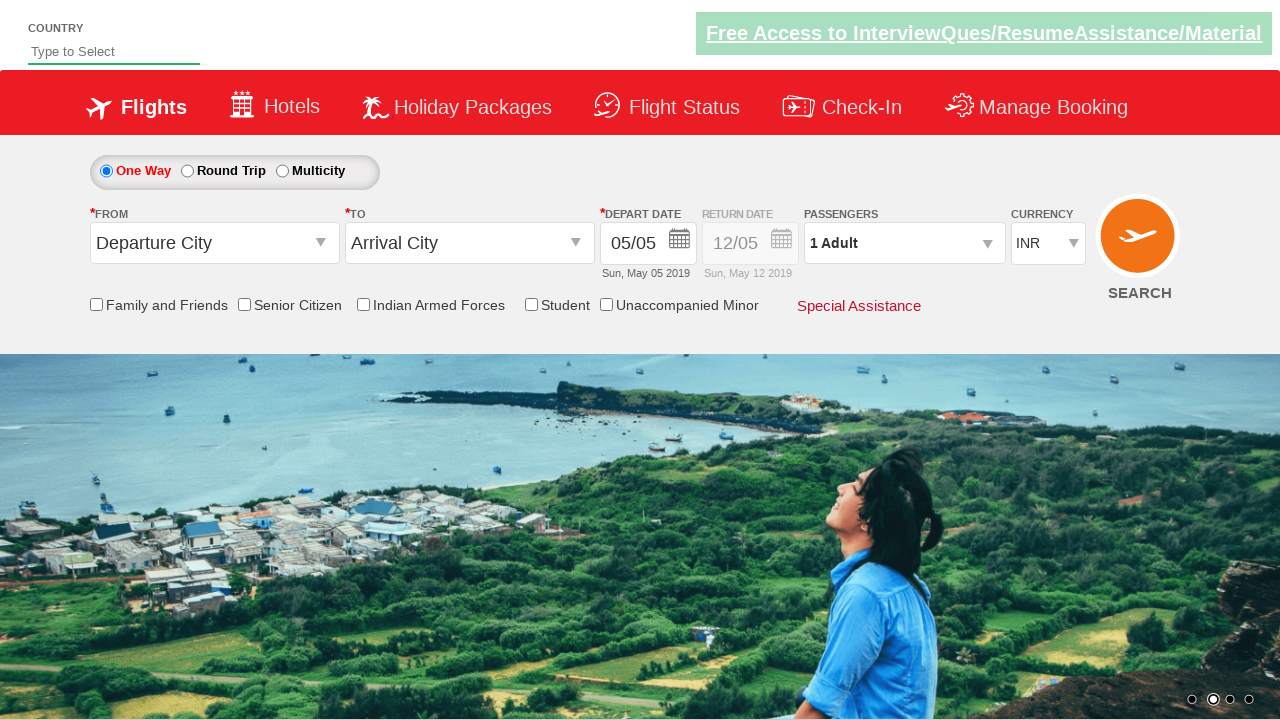

Verified senior citizen discount checkbox is not selected initially
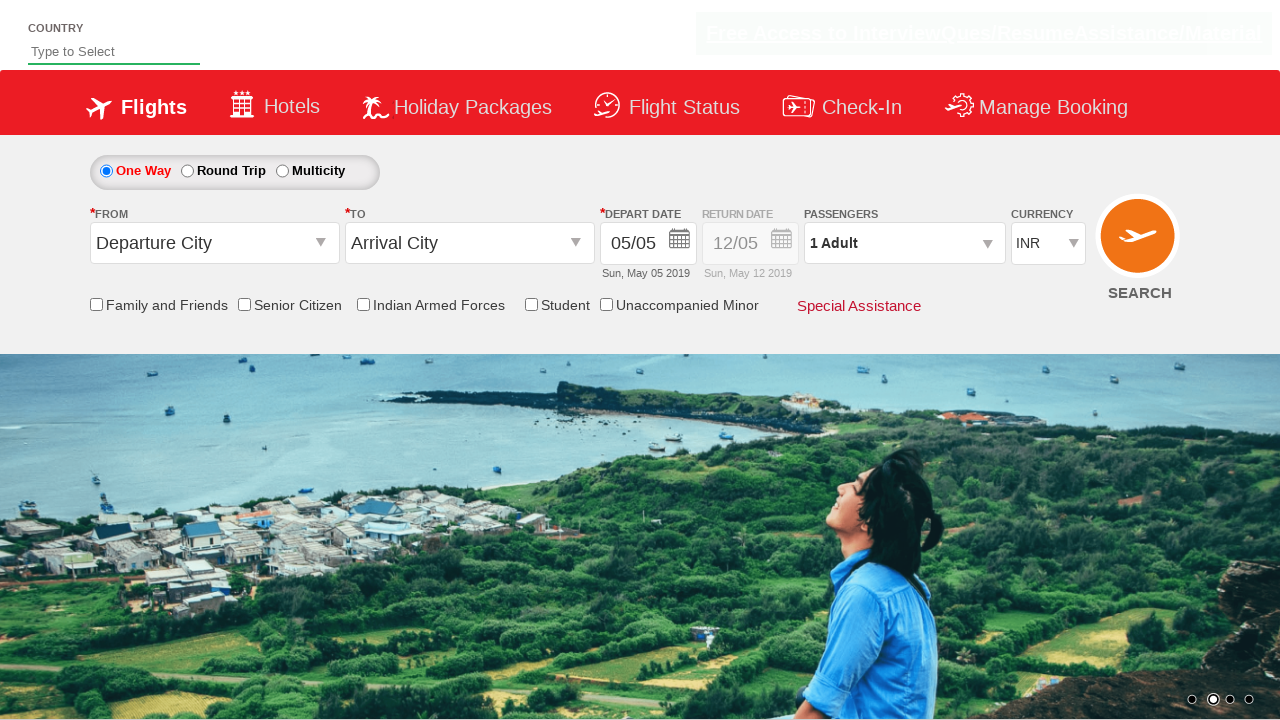

Clicked senior citizen discount checkbox at (244, 304) on input[id*='SeniorCitizenDiscount']
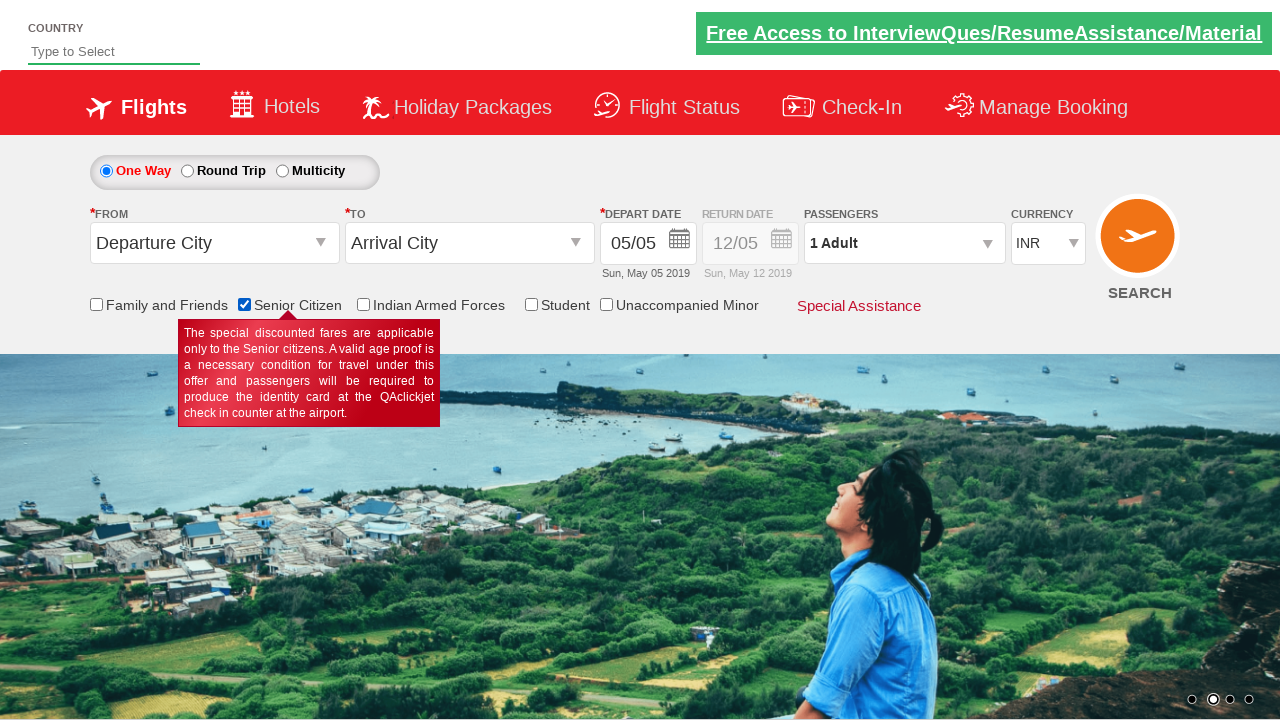

Verified senior citizen discount checkbox is now selected
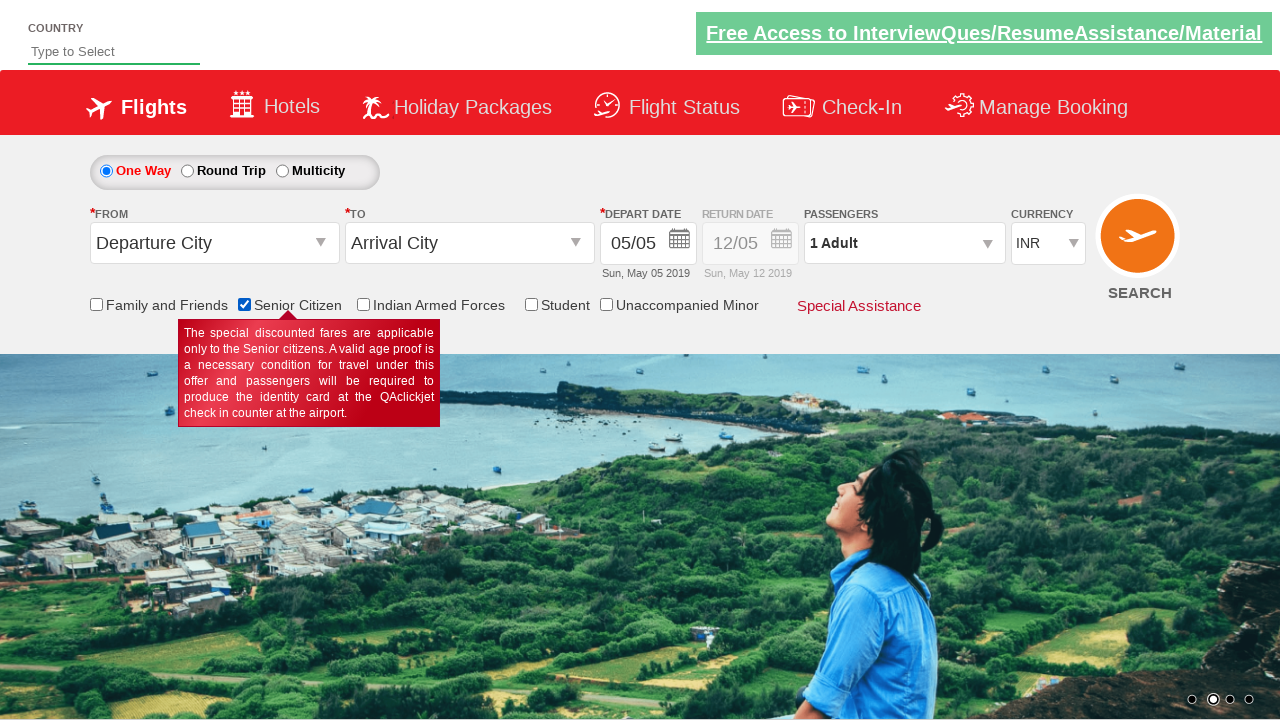

Clicked round trip radio button at (187, 171) on #ctl00_mainContent_rbtnl_Trip_1
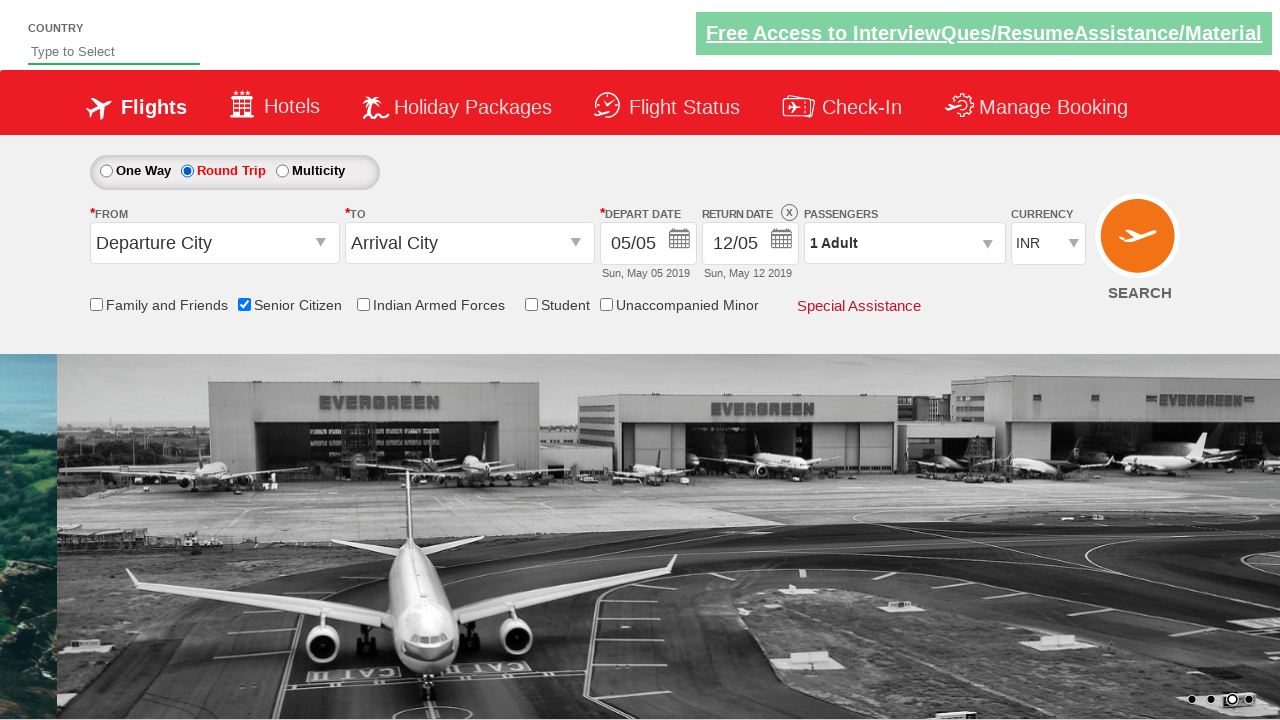

Clicked multi-city radio button at (282, 171) on #ctl00_mainContent_rbtnl_Trip_2
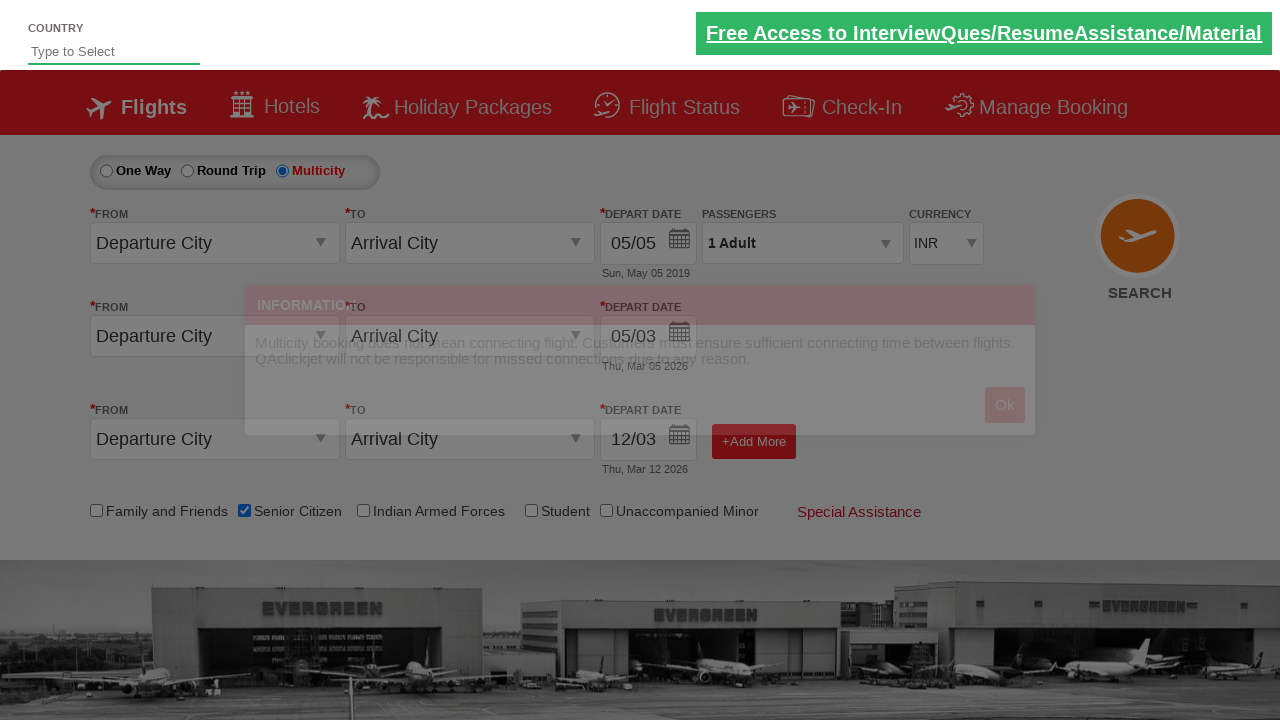

Closed multi-city alert at (1005, 405) on #MultiCityModelAlert
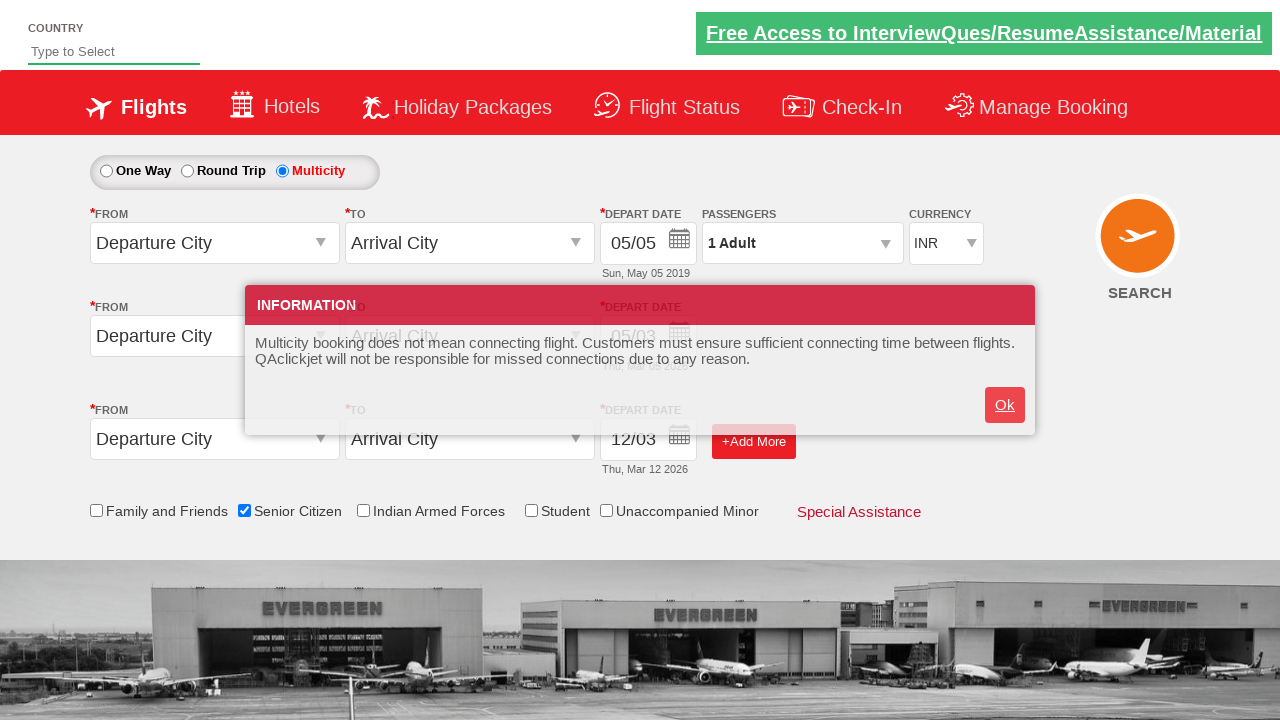

Clicked one way radio button at (106, 171) on #ctl00_mainContent_rbtnl_Trip_0
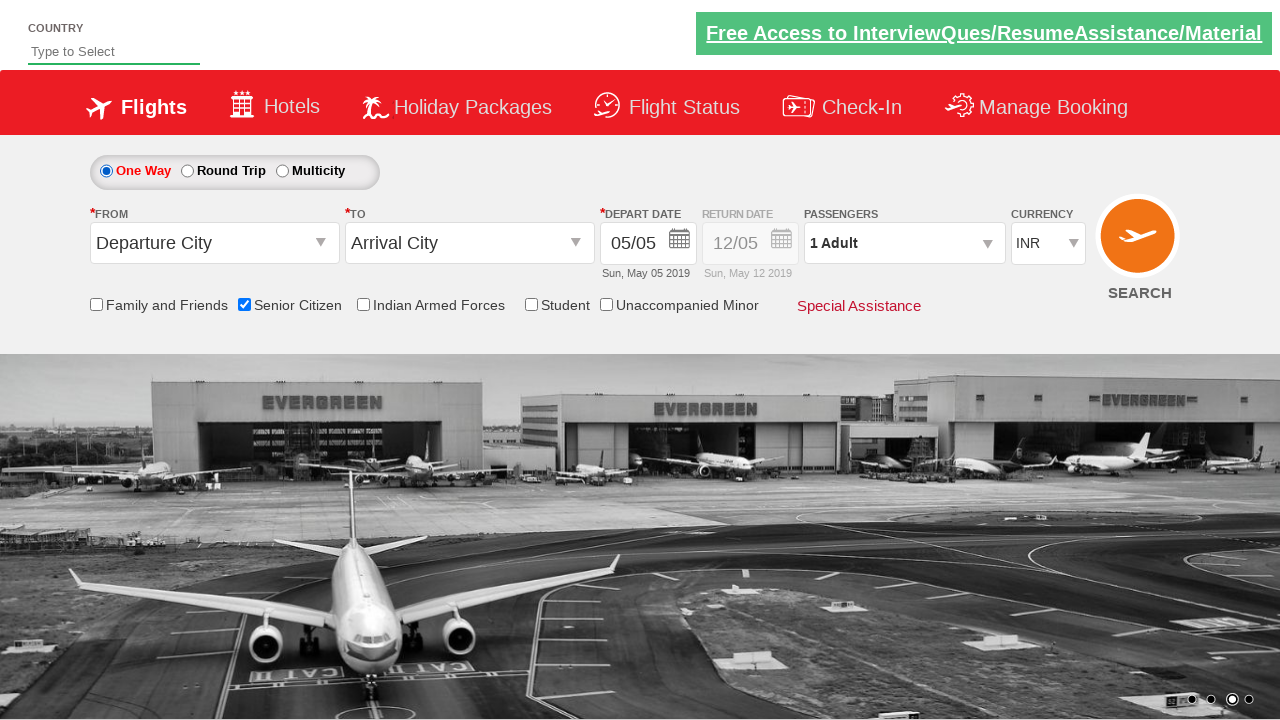

Opened passenger info dropdown at (904, 243) on #divpaxinfo
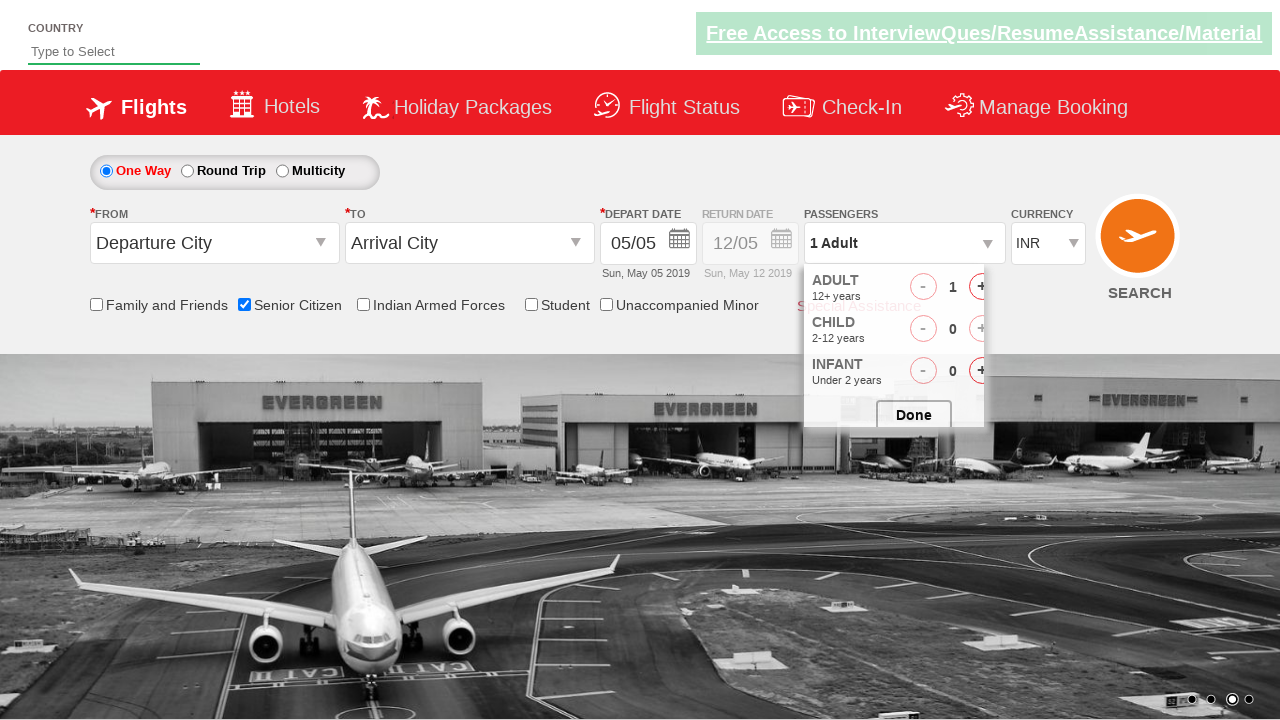

Clicked adult increment button (iteration 1/5) at (982, 288) on #hrefIncAdt
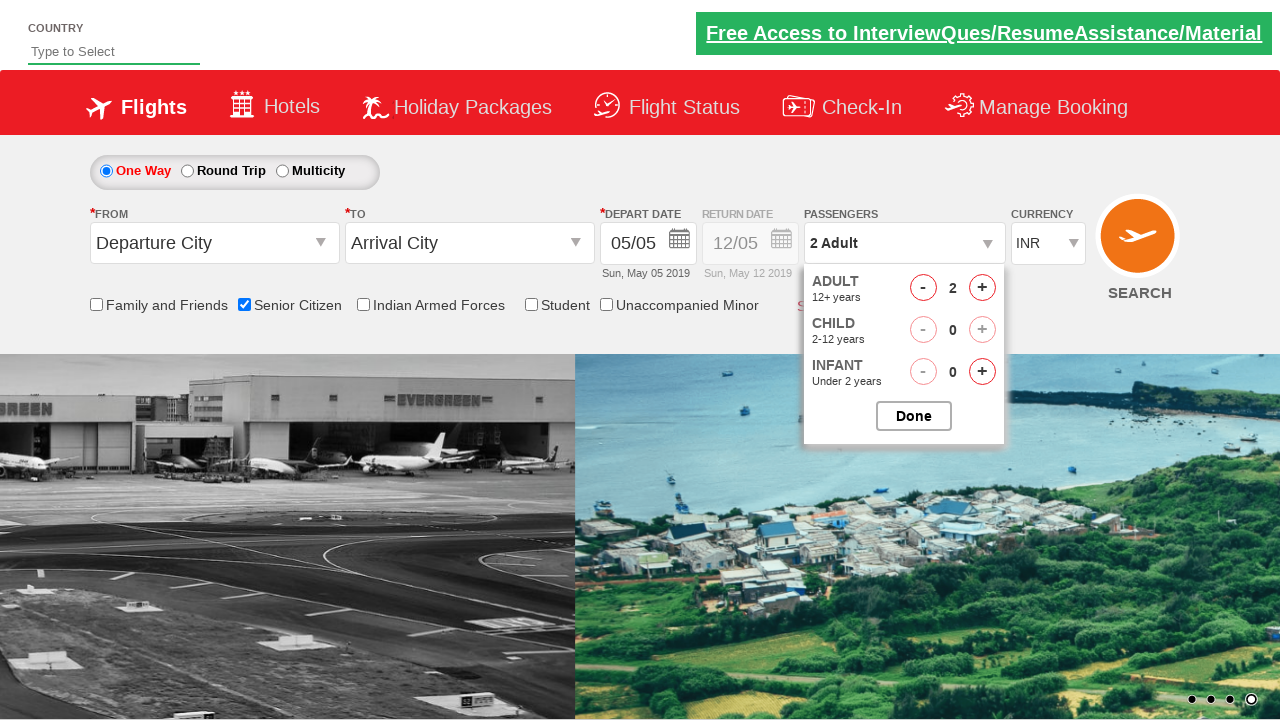

Clicked adult increment button (iteration 2/5) at (982, 288) on #hrefIncAdt
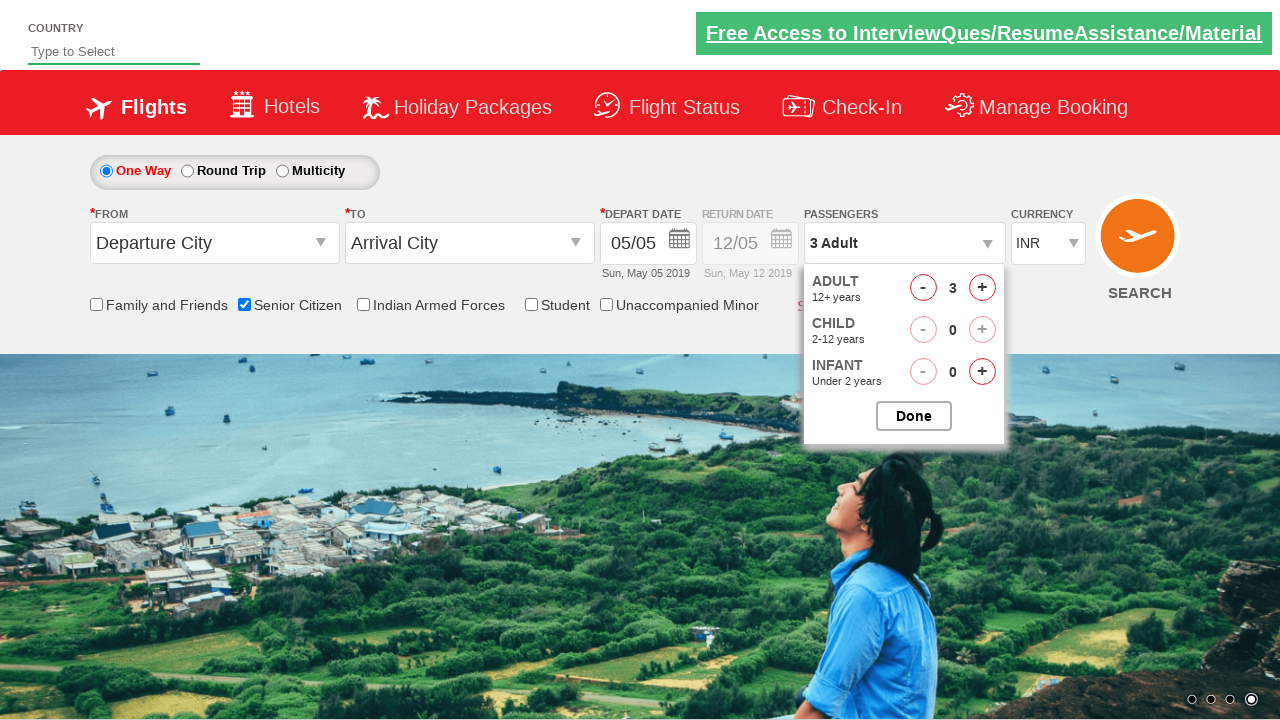

Clicked adult increment button (iteration 3/5) at (982, 288) on #hrefIncAdt
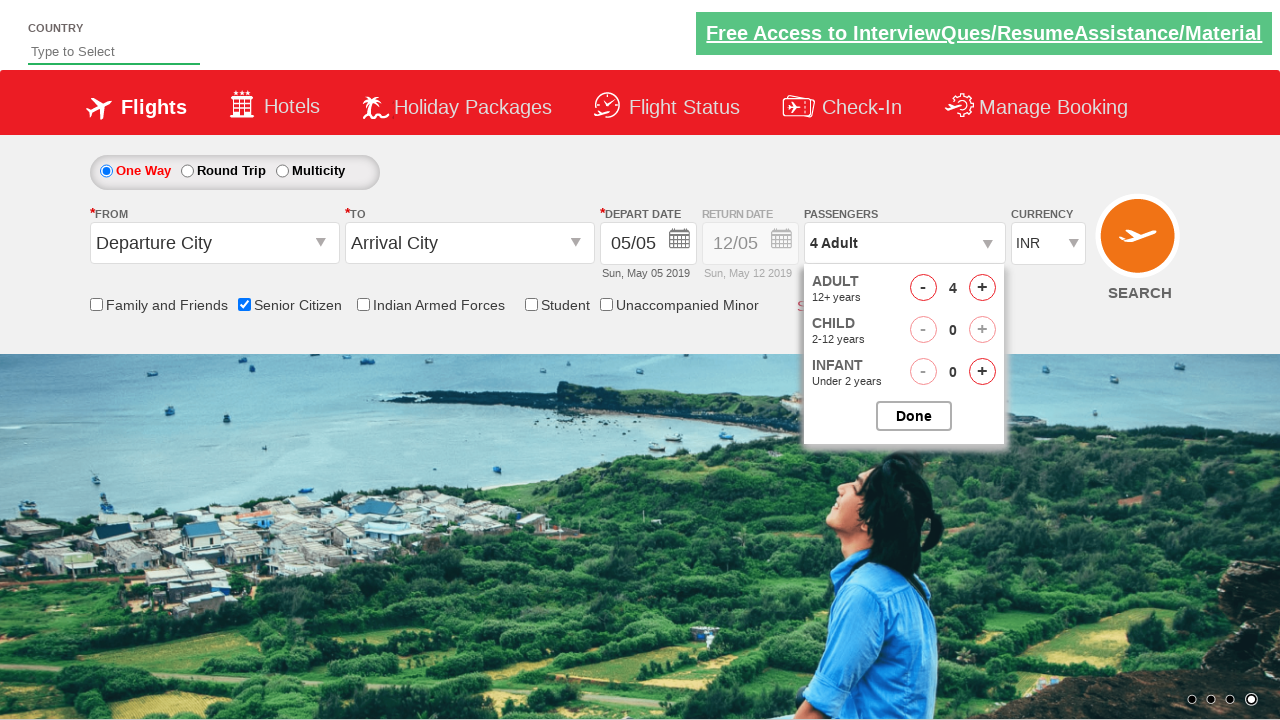

Clicked adult increment button (iteration 4/5) at (982, 288) on #hrefIncAdt
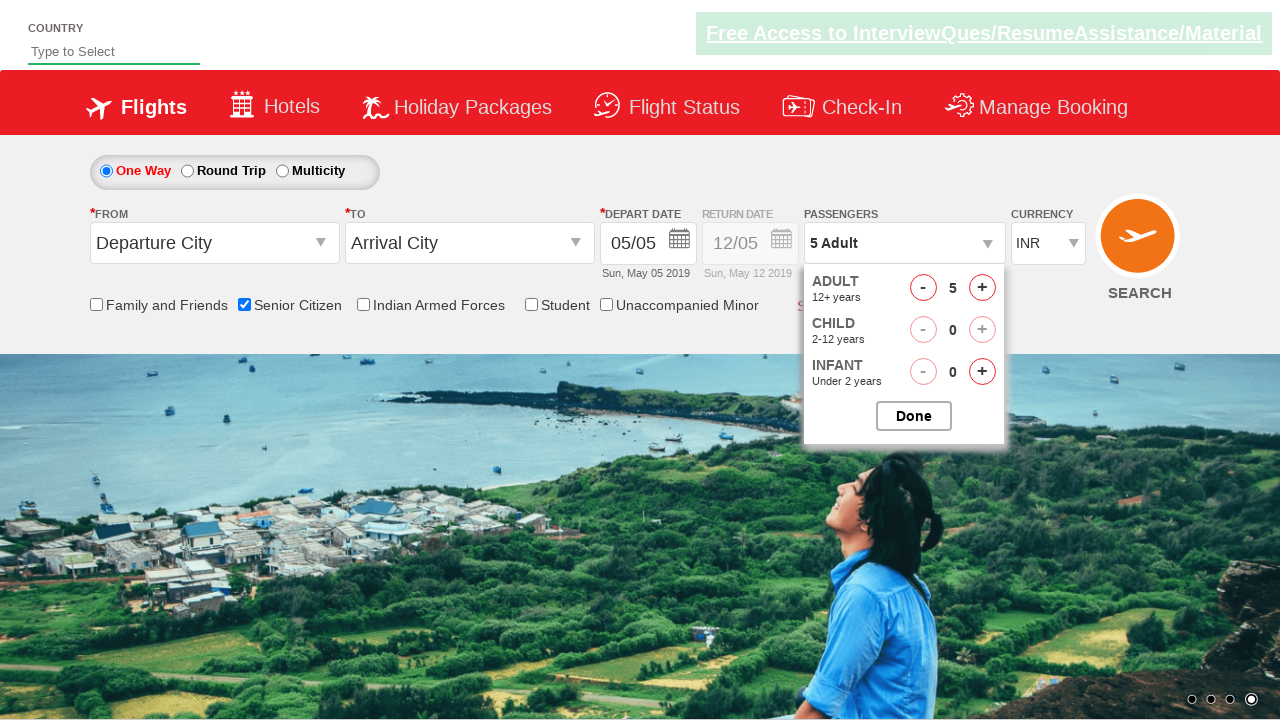

Clicked adult increment button (iteration 5/5) at (982, 288) on #hrefIncAdt
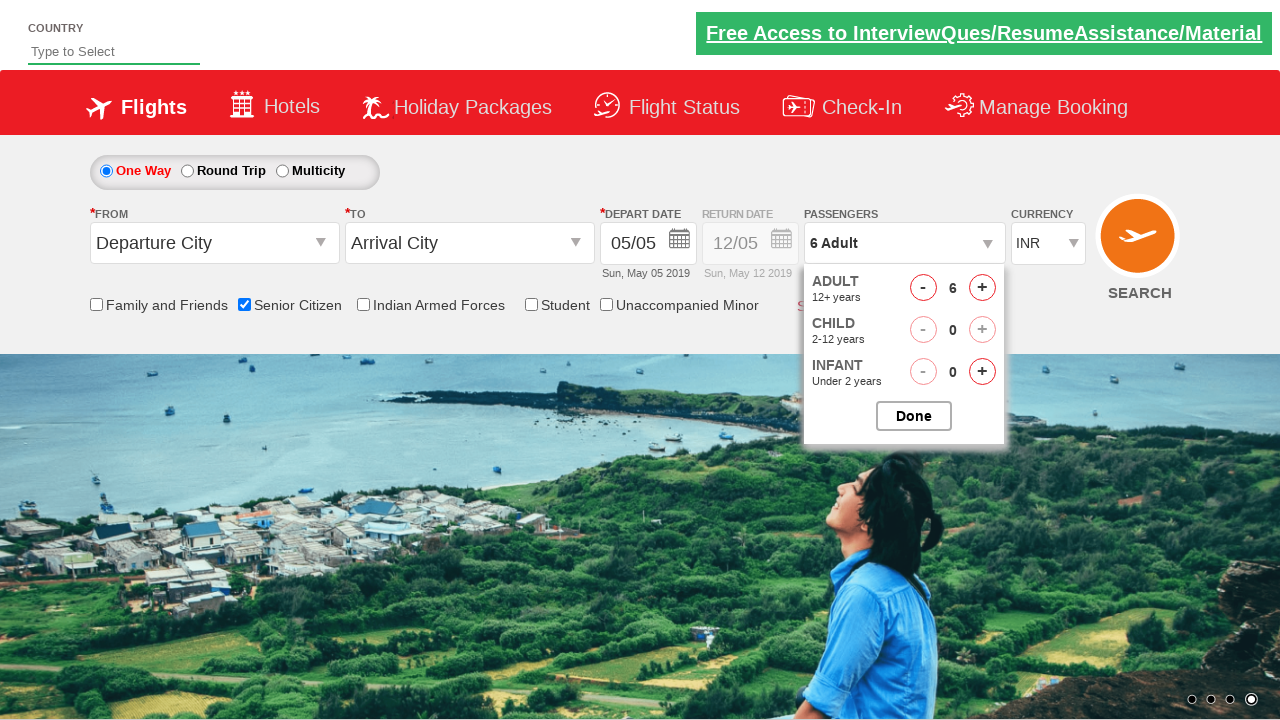

Closed passenger selection panel at (914, 416) on #btnclosepaxoption
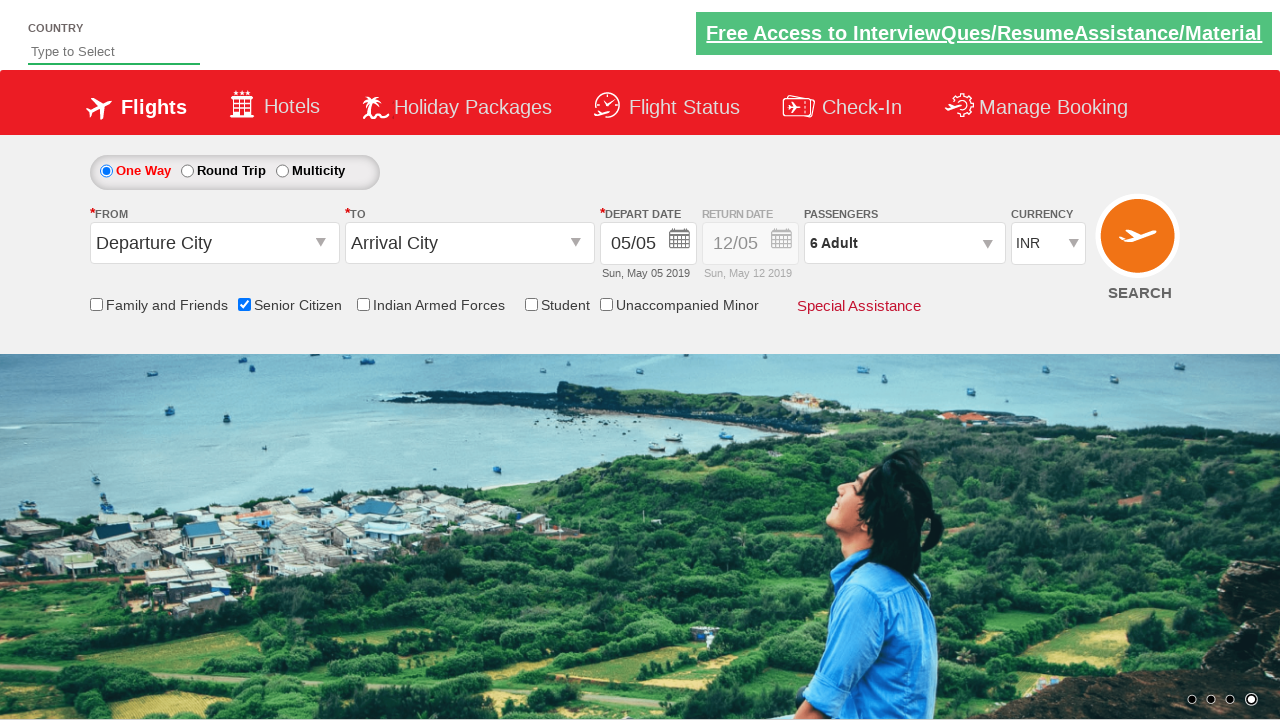

Verified passenger count shows 6 Adult
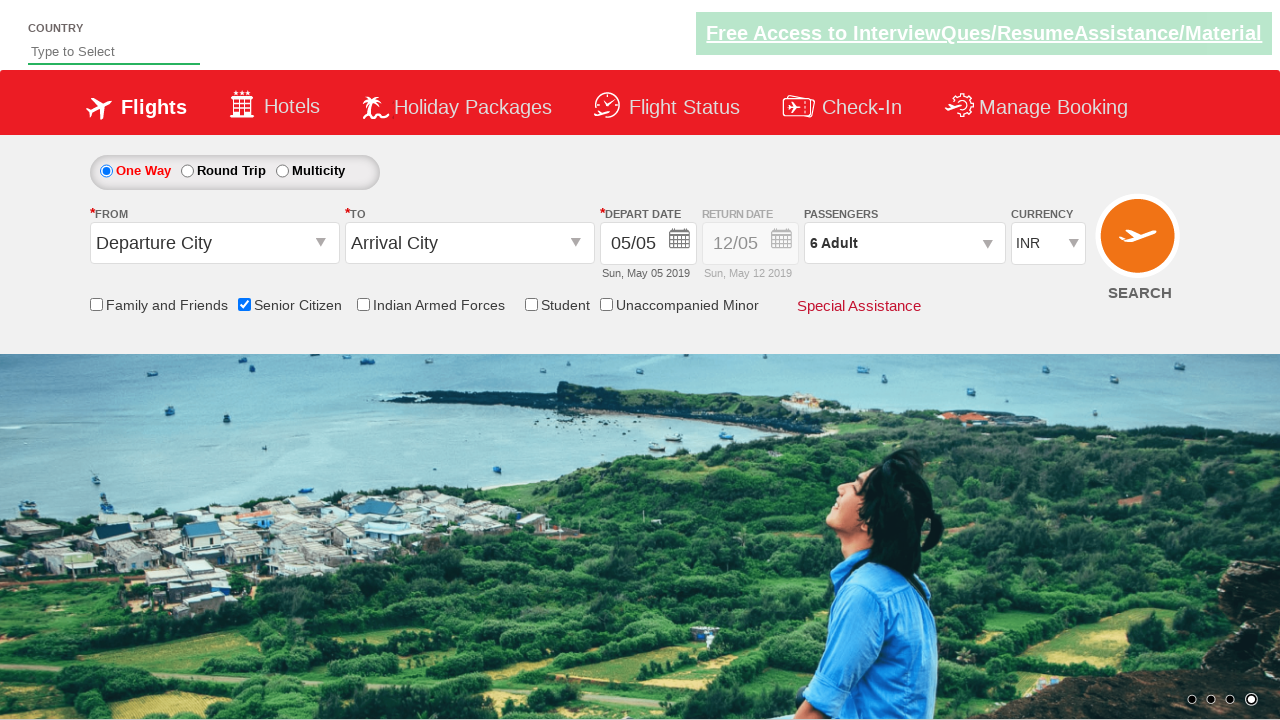

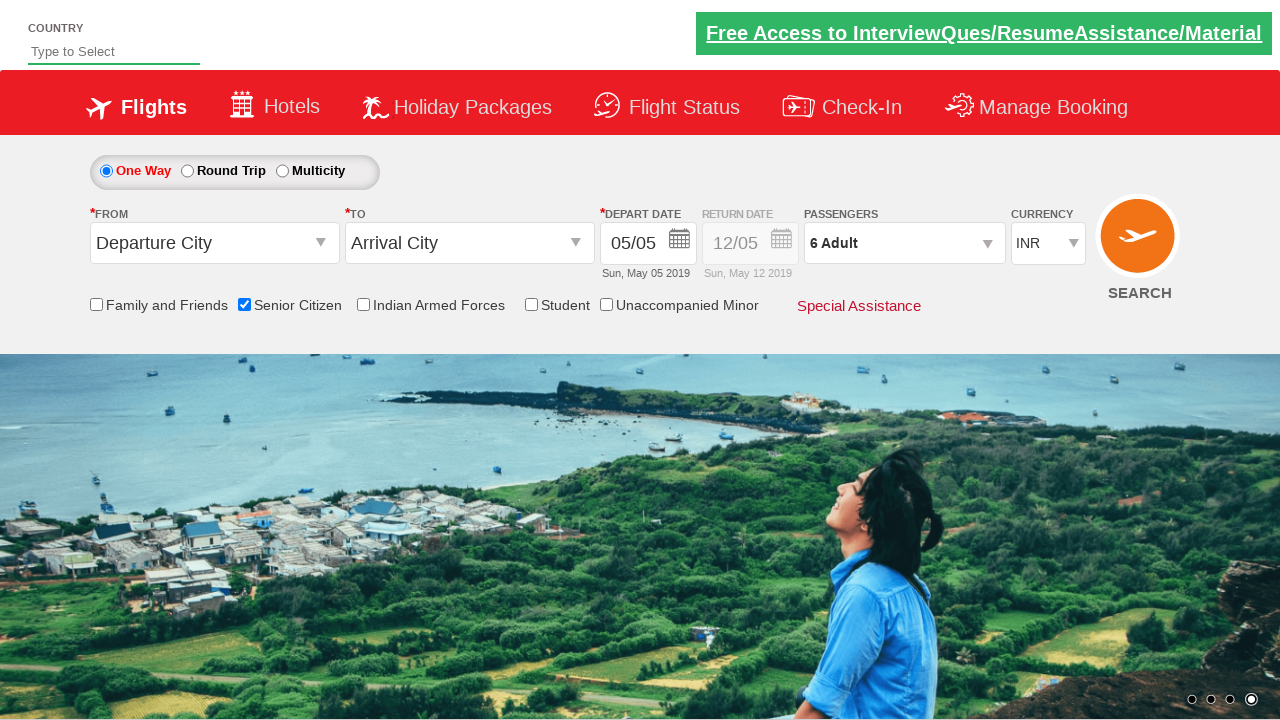